Tests form interactions using relative locators to find and interact with various form elements including name field, date picker, checkbox, and radio button

Starting URL: https://rahulshettyacademy.com/angularpractice/

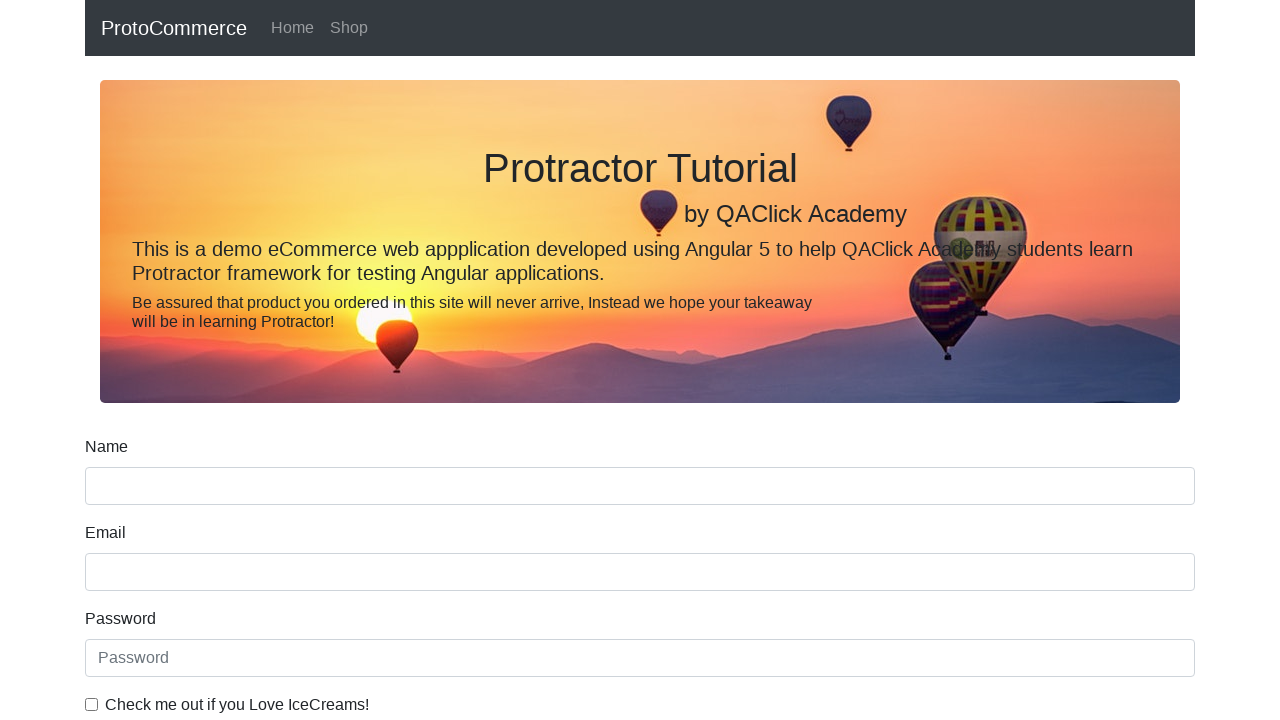

Located name input field
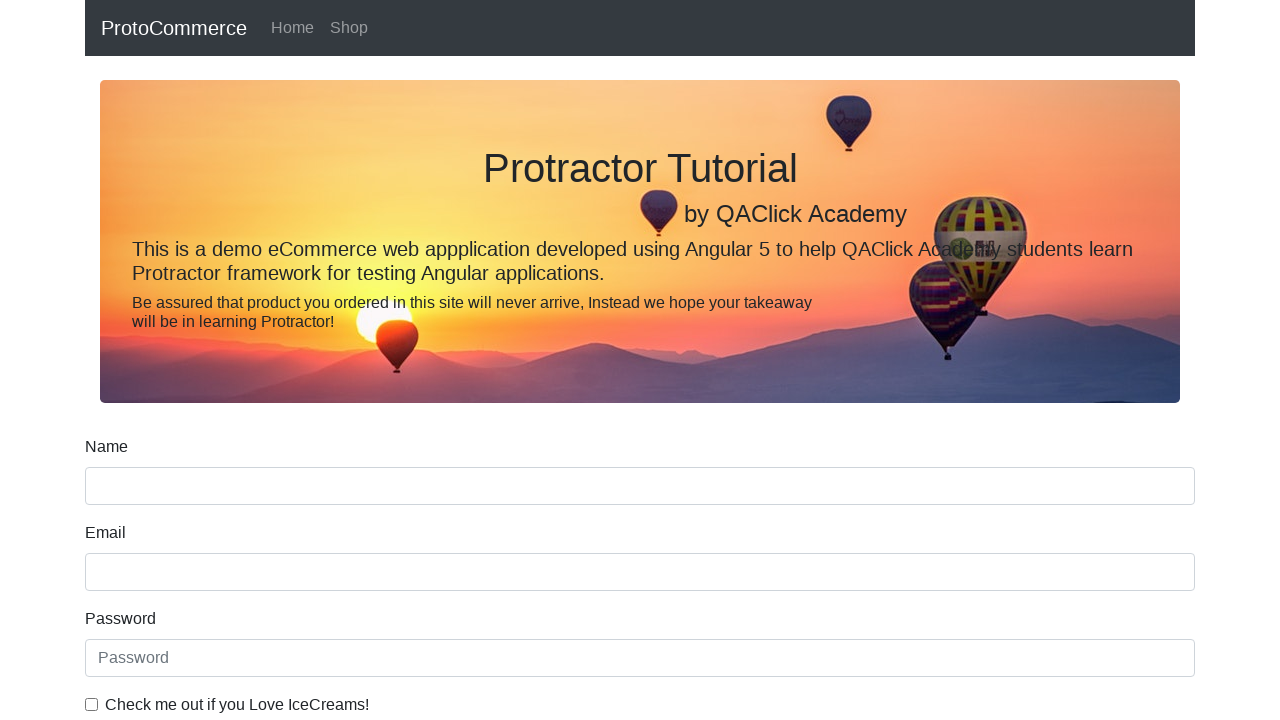

Located label above name input field using relative locator
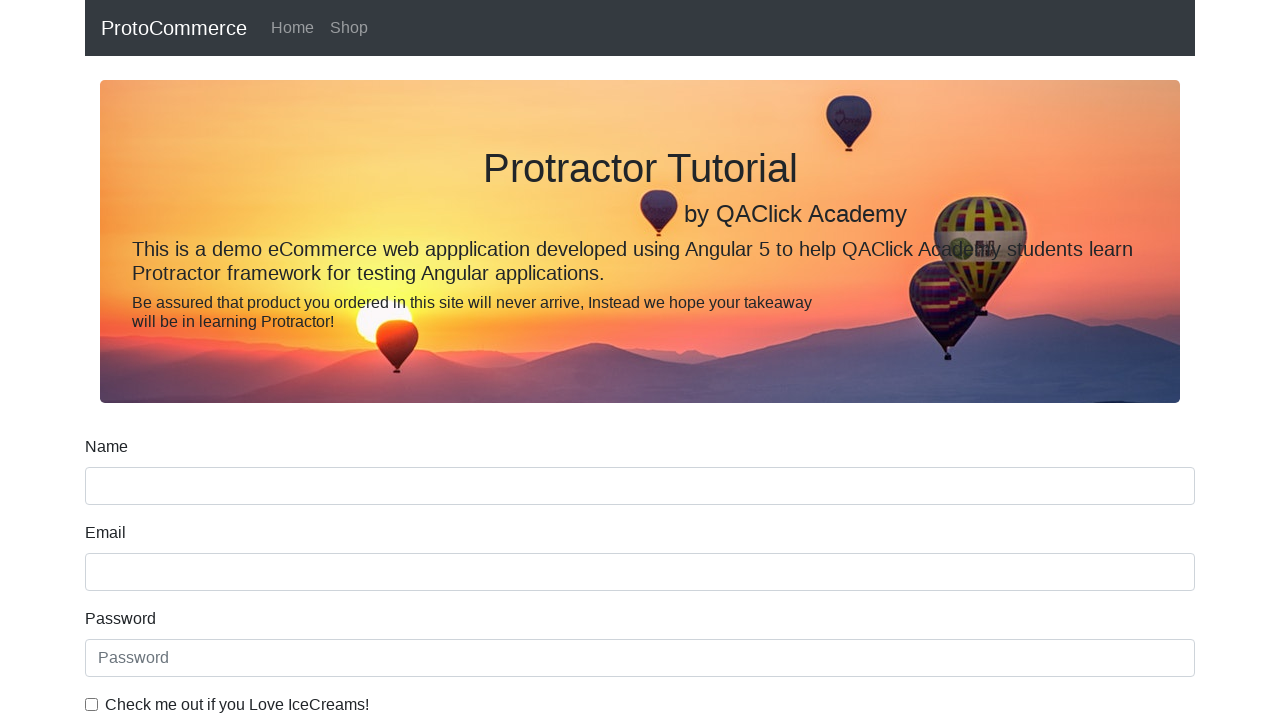

Located Date of Birth label
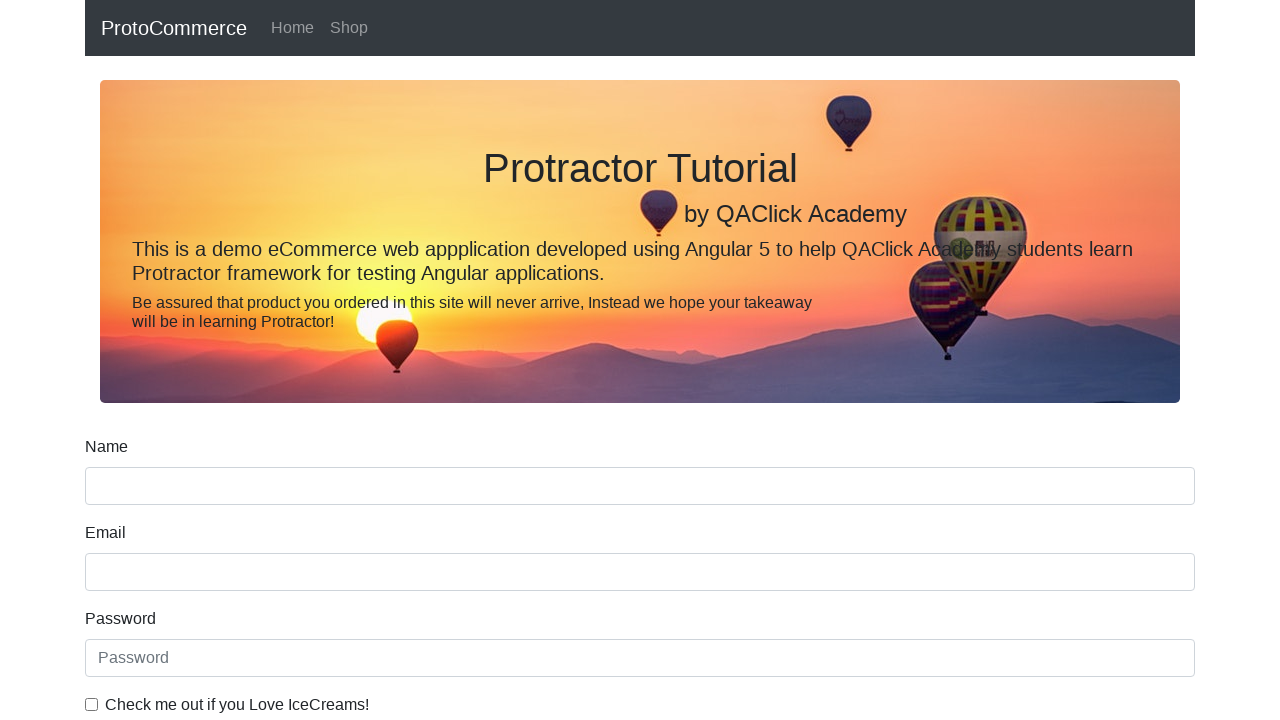

Clicked date input field below Date of Birth label at (640, 412) on input >> internal:has="xpath=preceding-sibling::*[1][self::label[@for='dateofBir
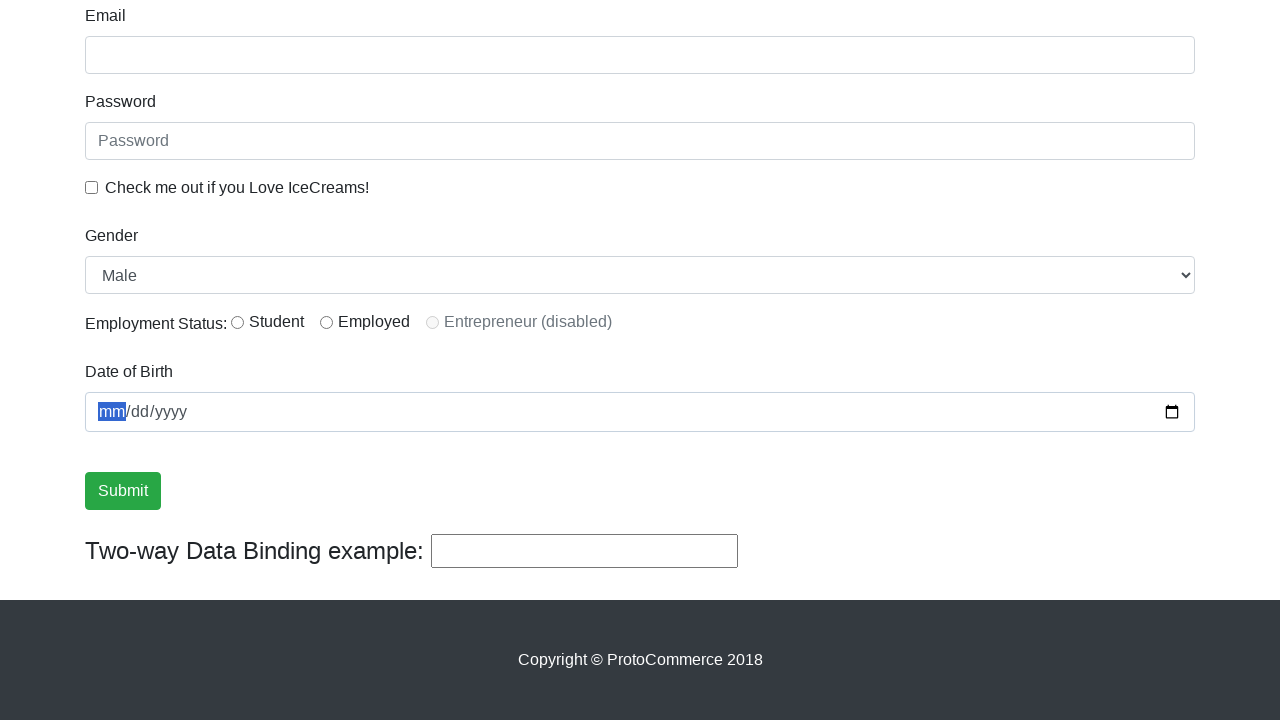

Located ice cream preference label
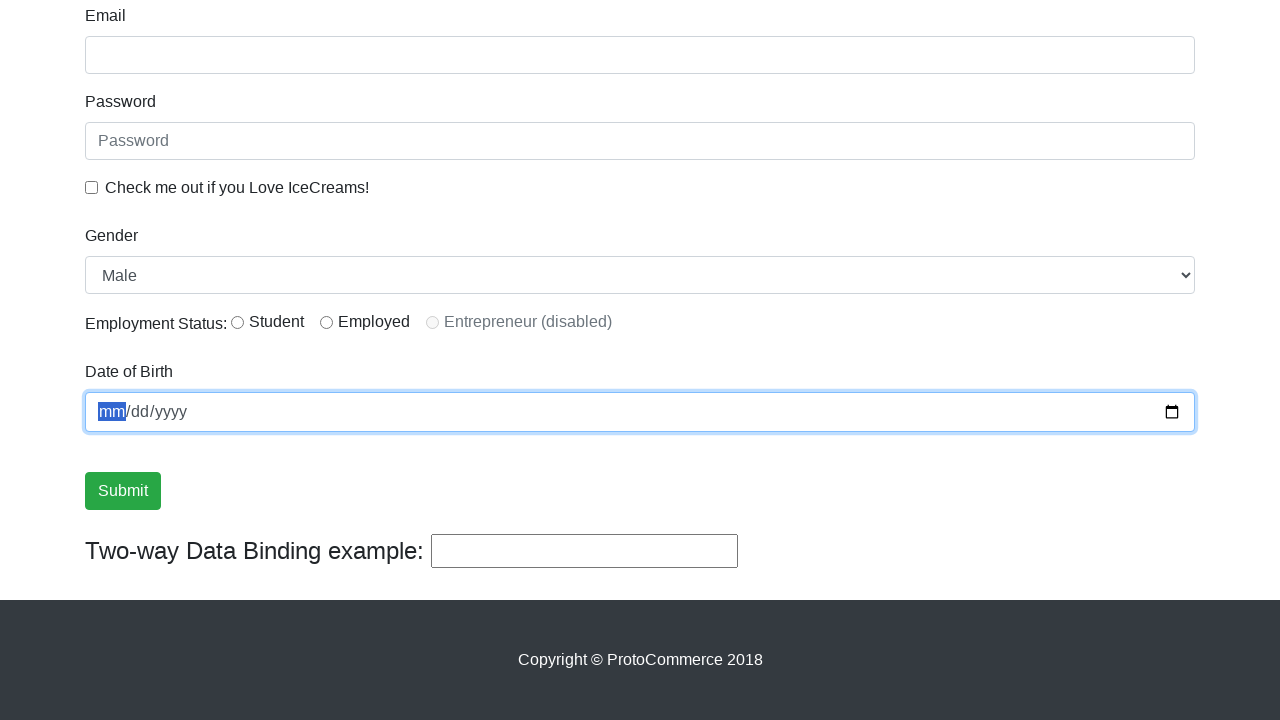

Clicked checkbox next to 'Check me out if you Love IceCreams!' label at (92, 187) on input[type='checkbox'] >> internal:has="xpath=following-sibling::label[contains(
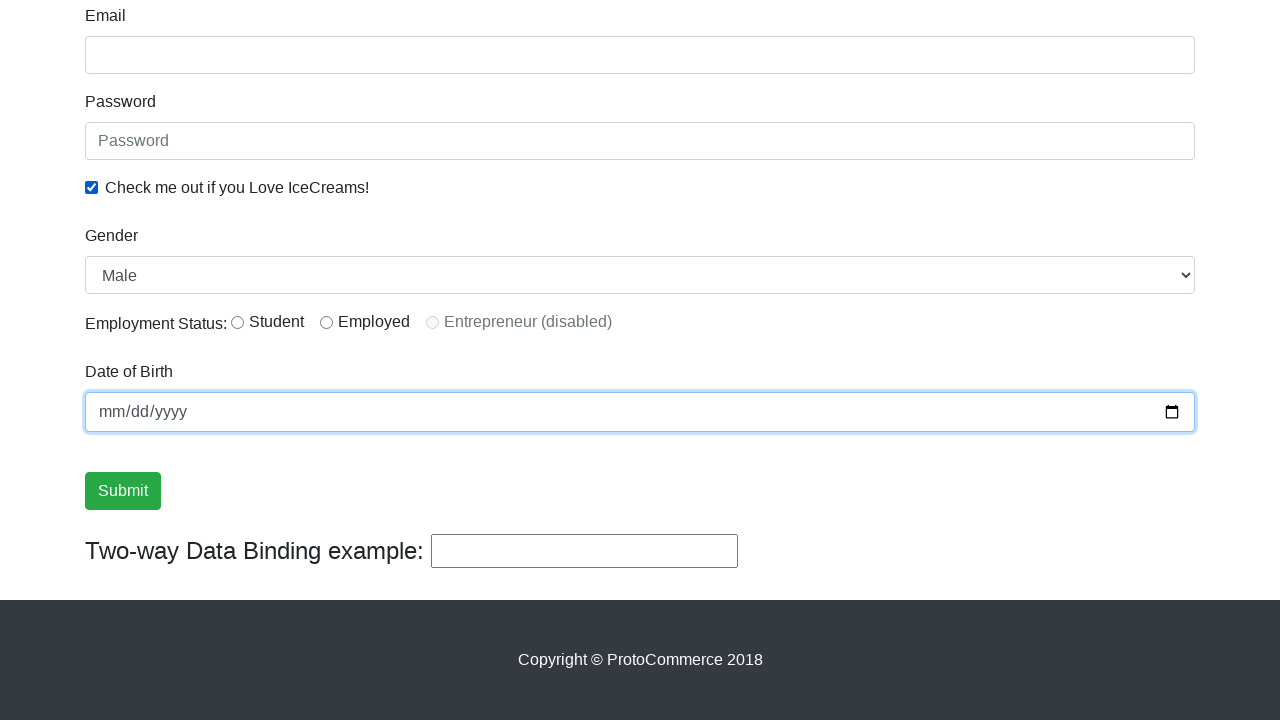

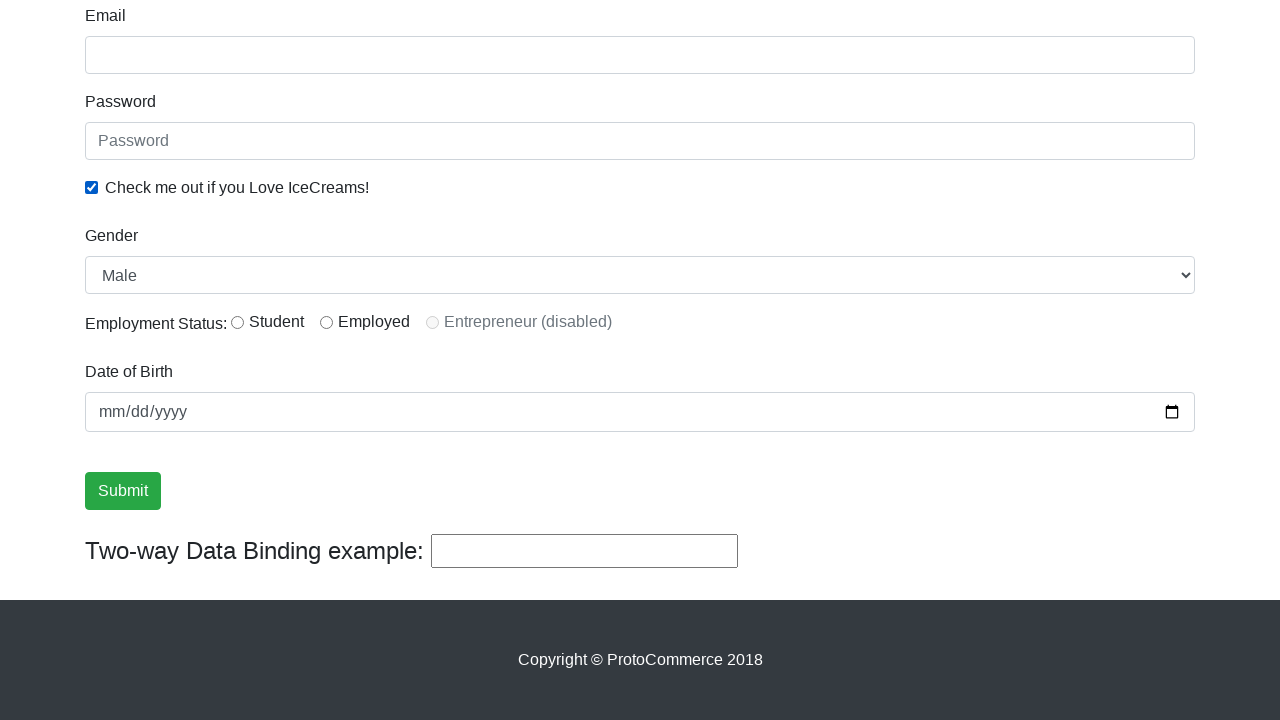